Tests that clicking the Email column header sorts the text column in ascending order

Starting URL: http://the-internet.herokuapp.com/tables

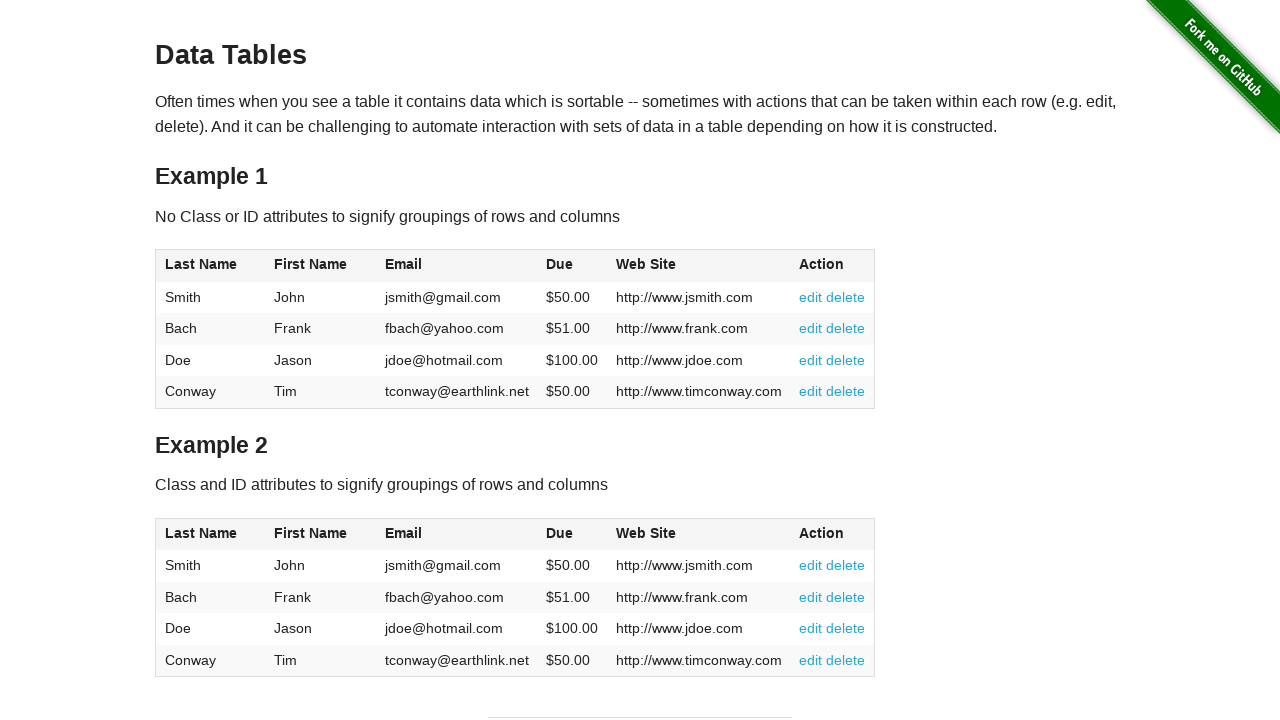

Clicked Email column header to sort in ascending order at (457, 266) on #table1 thead tr th:nth-of-type(3)
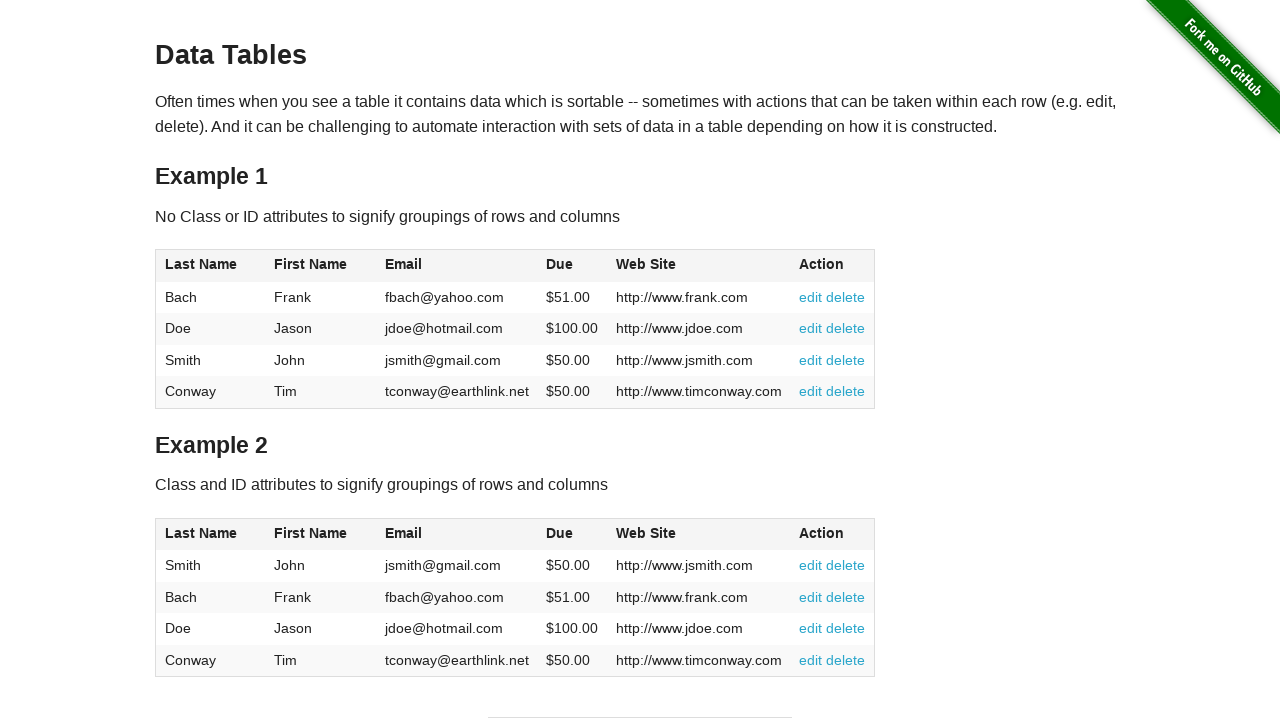

Table sorted and email column is visible
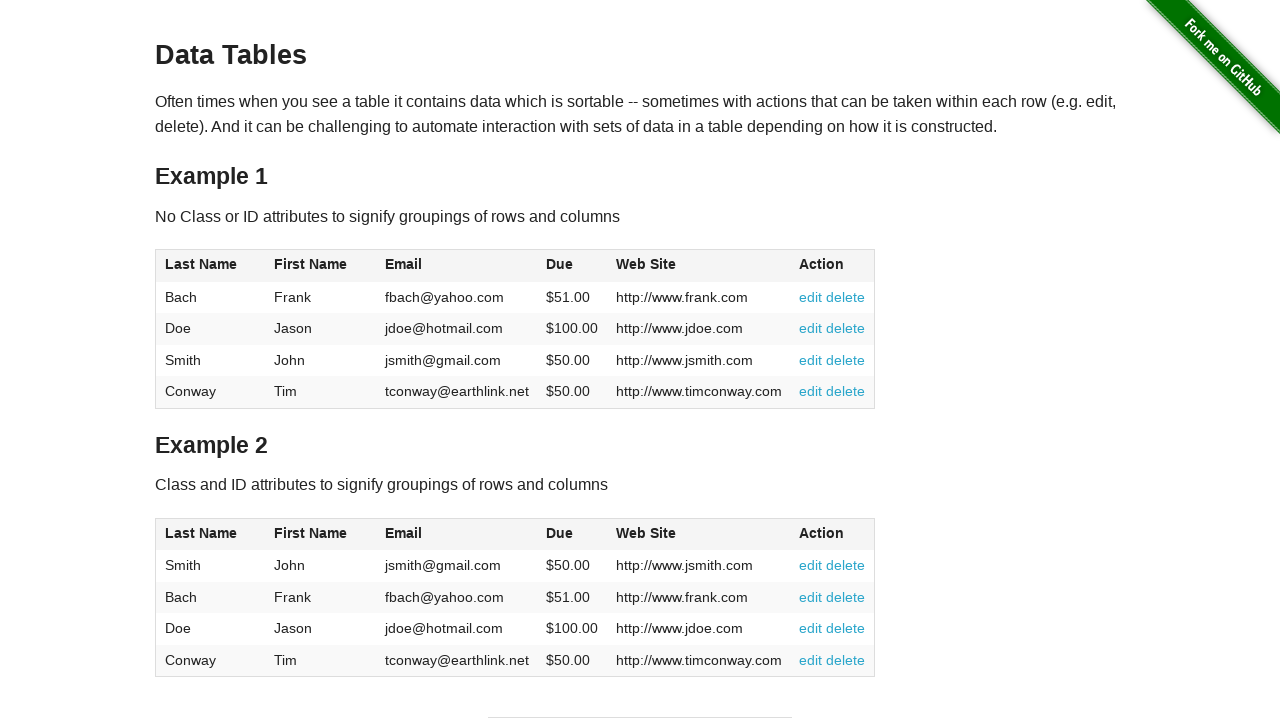

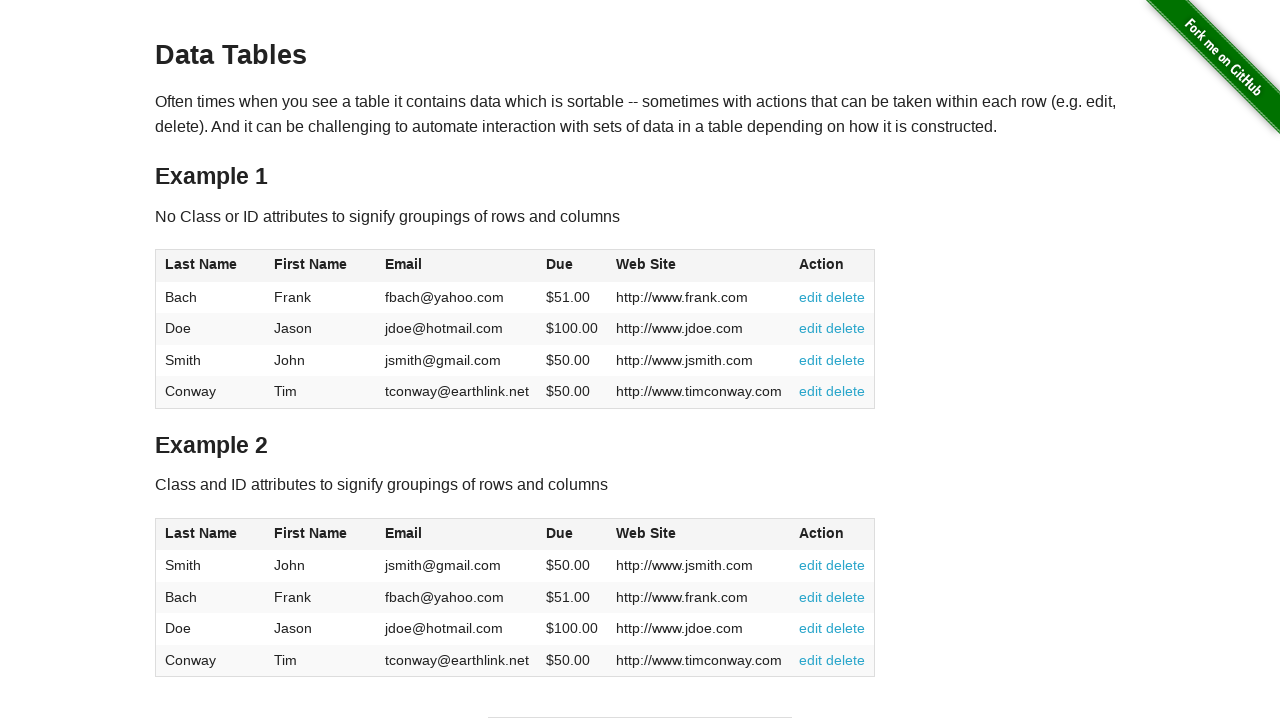